Tests keyboard input functionality by typing text into an input field, selecting all text with Ctrl+A, and then deleting it with Backspace

Starting URL: https://the-internet.herokuapp.com/key_presses

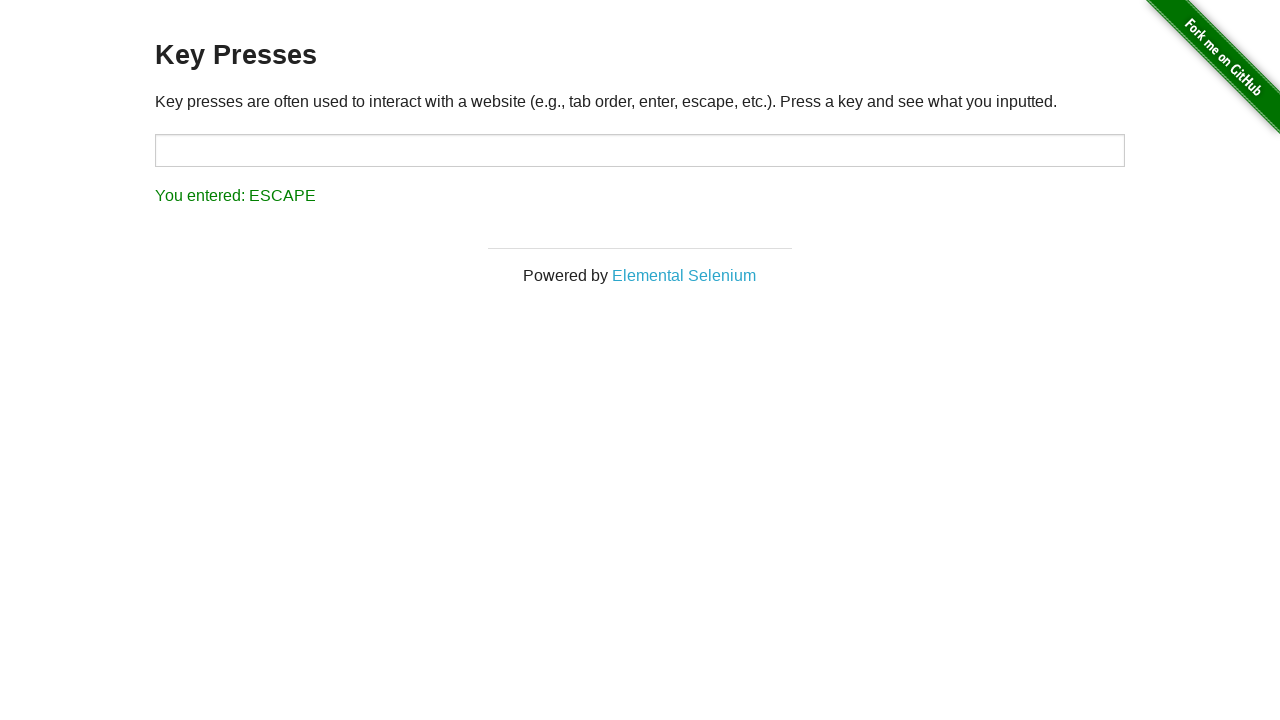

Typed 'A123123123' into the input field on input#target
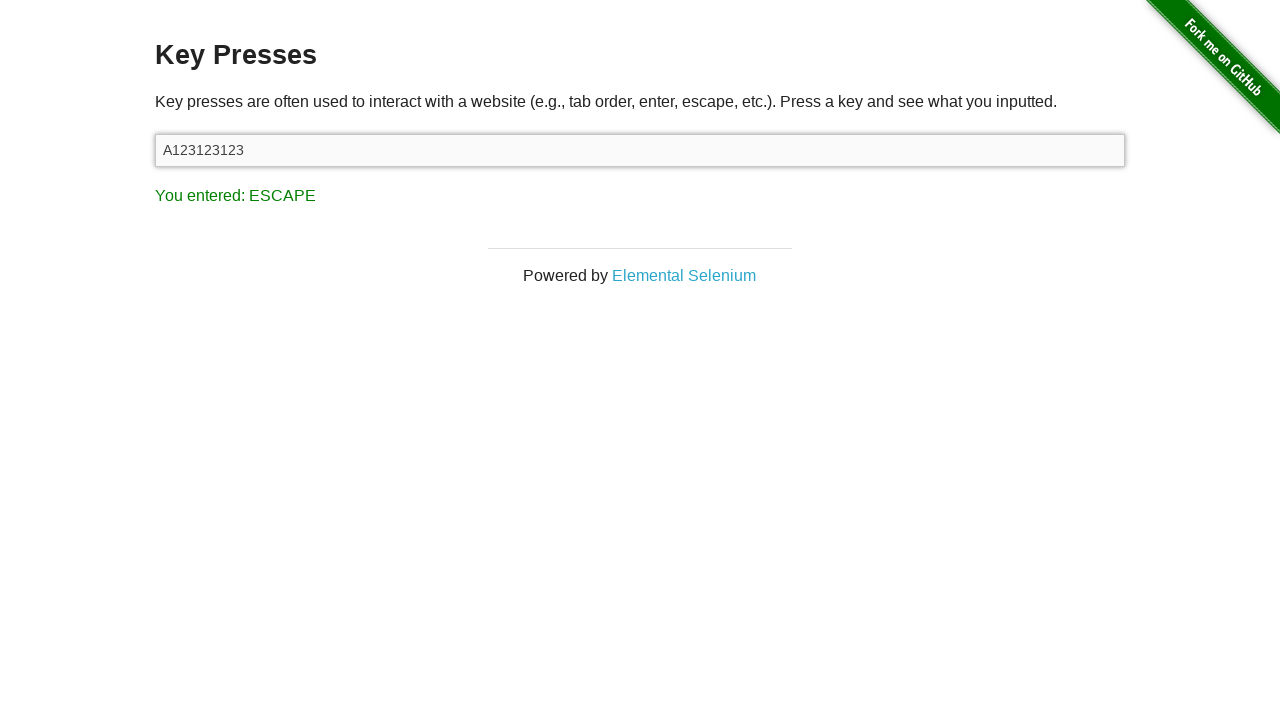

Selected all text with Ctrl+A
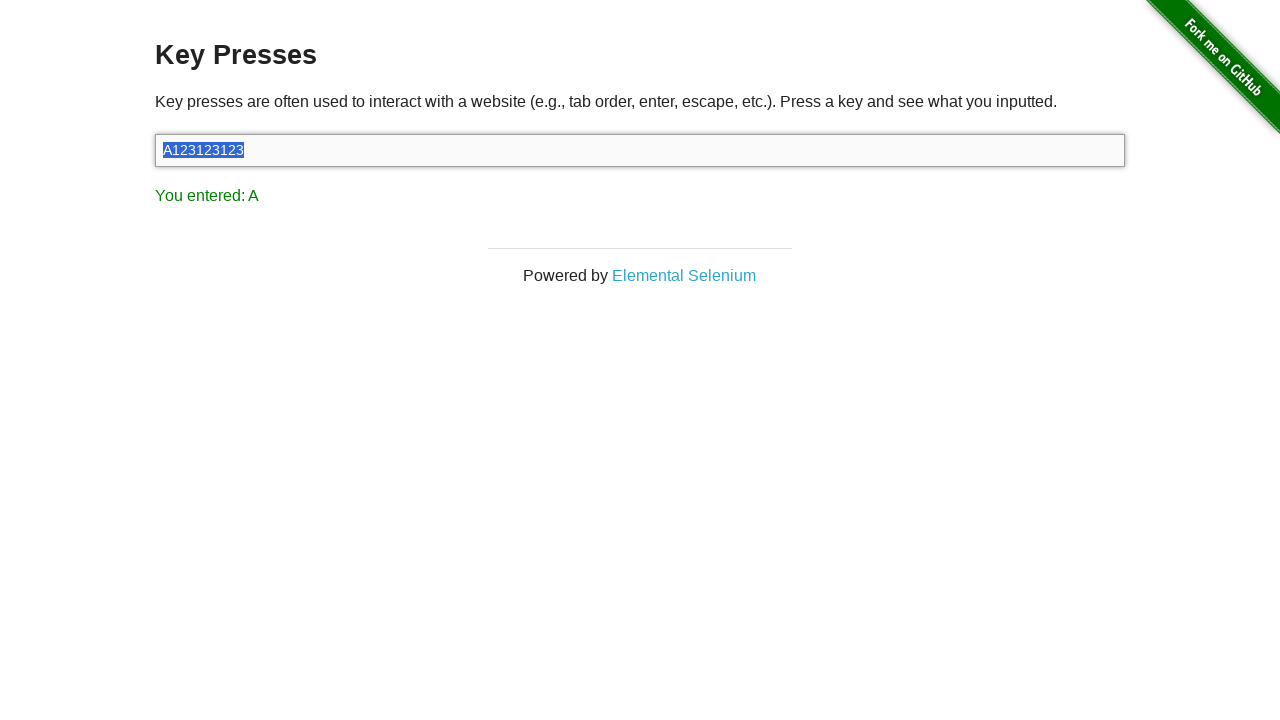

Deleted selected text with Backspace
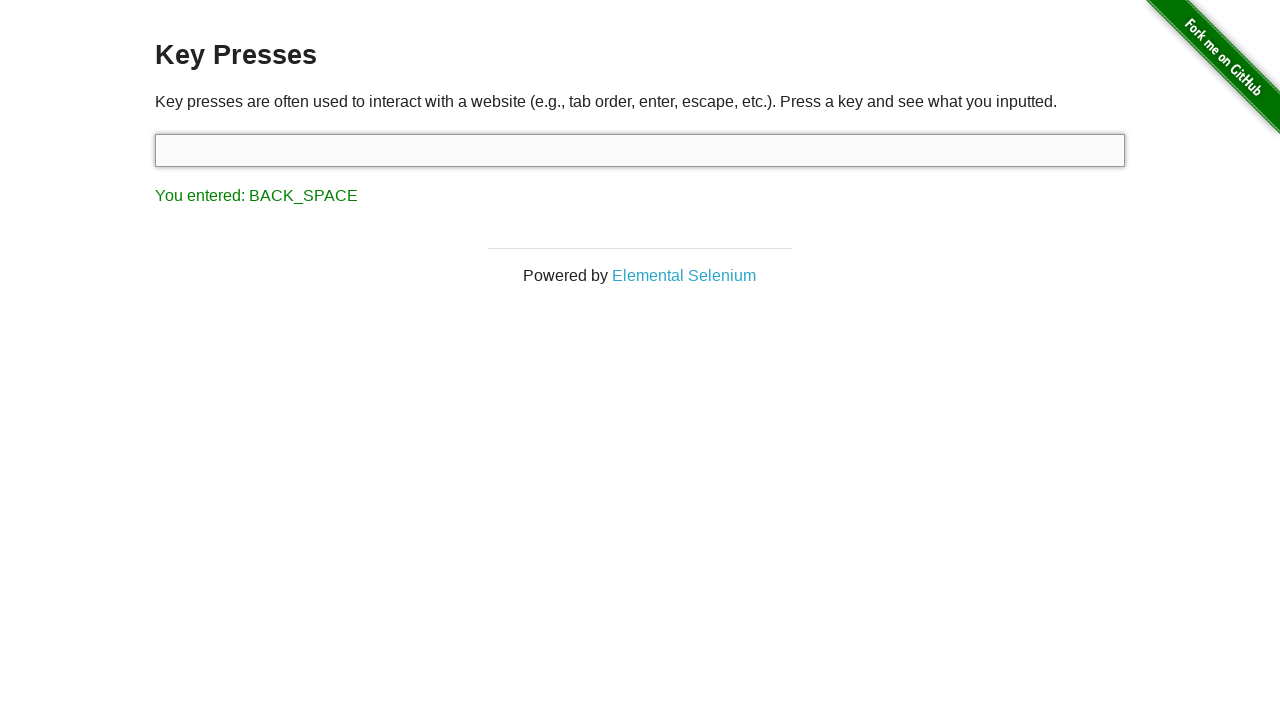

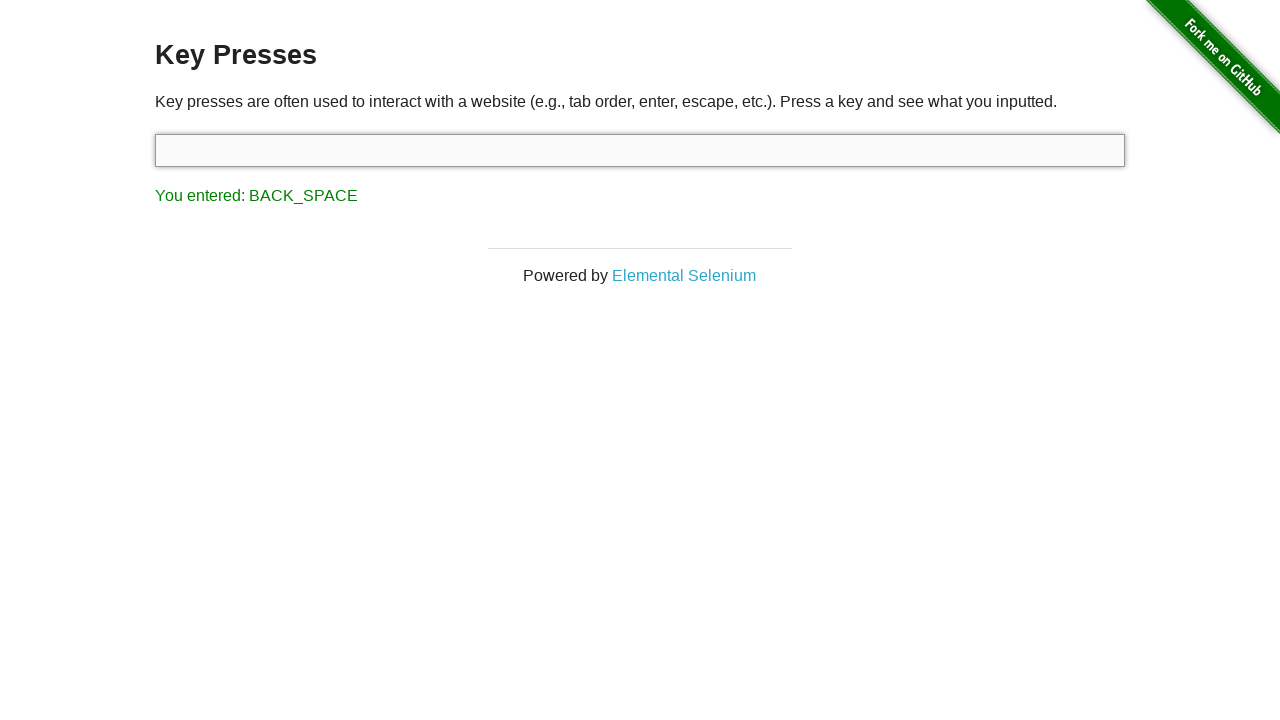